Searches for packages on PyPI by name, waits for search results to appear, and navigates through paginated results by clicking next page buttons.

Starting URL: https://pypi.org/search/?q=requests&o=

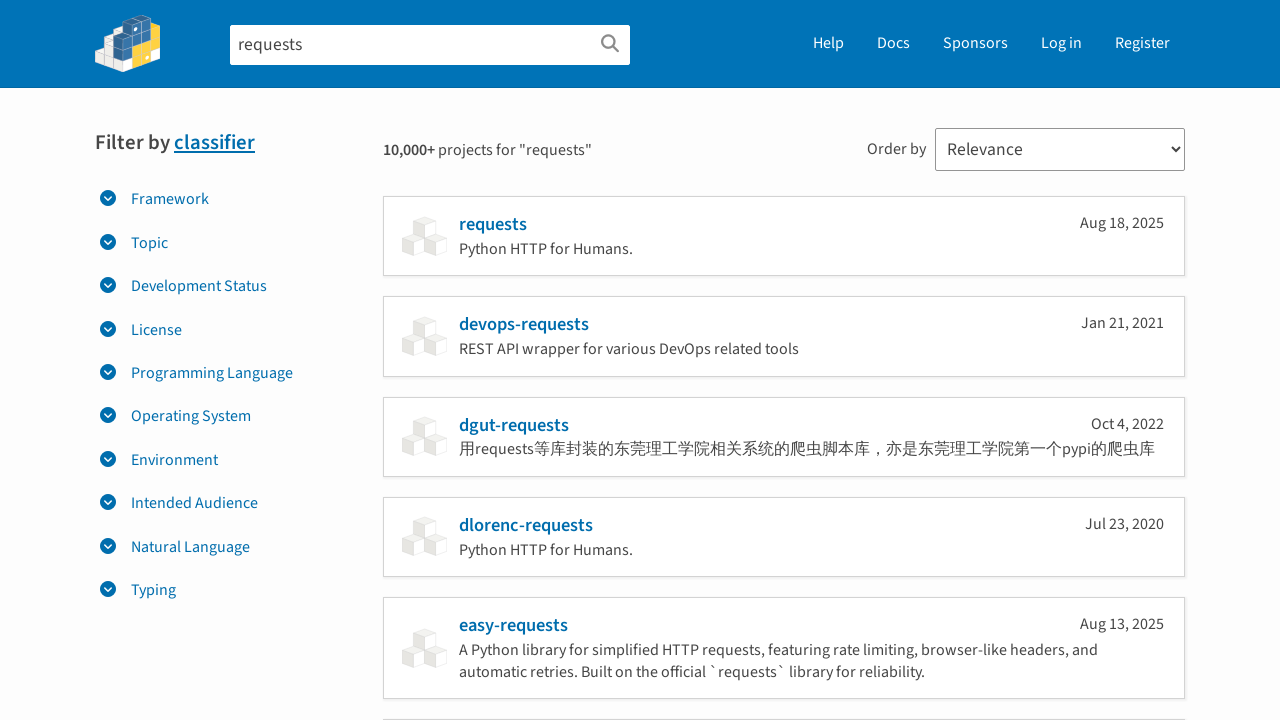

Waited for search results to load (package snippets appeared)
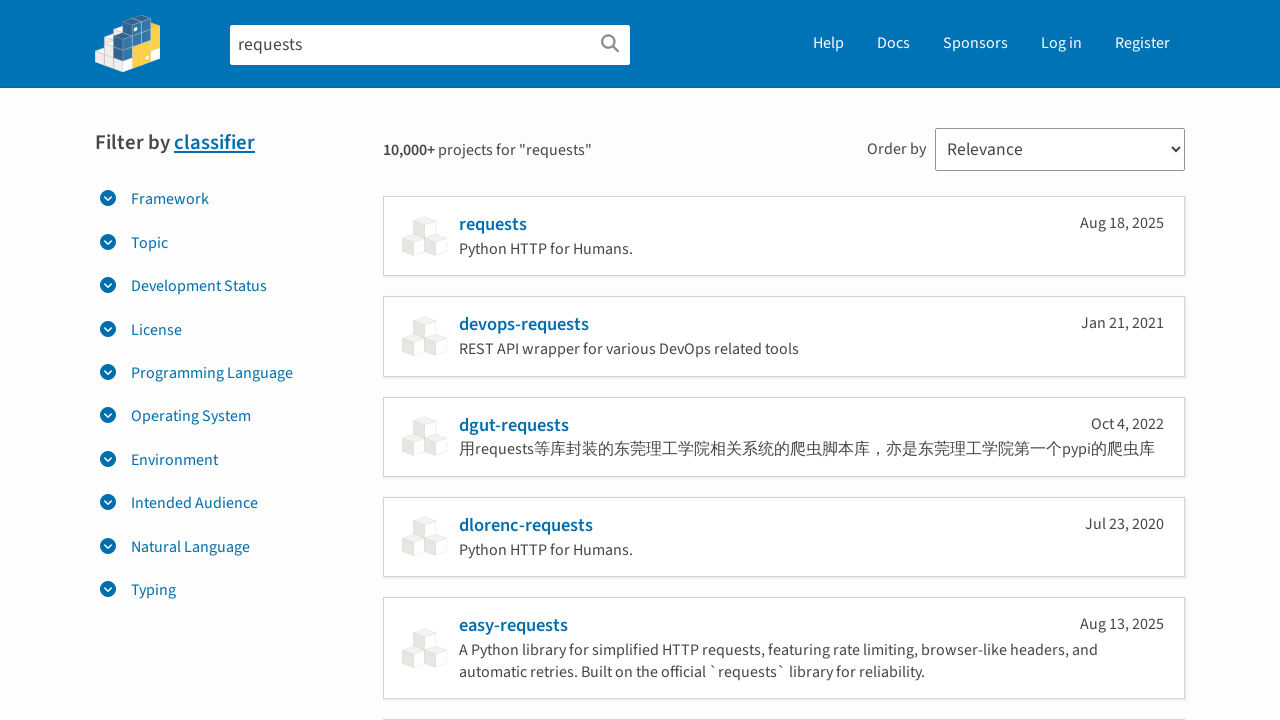

Verified package name elements are displayed
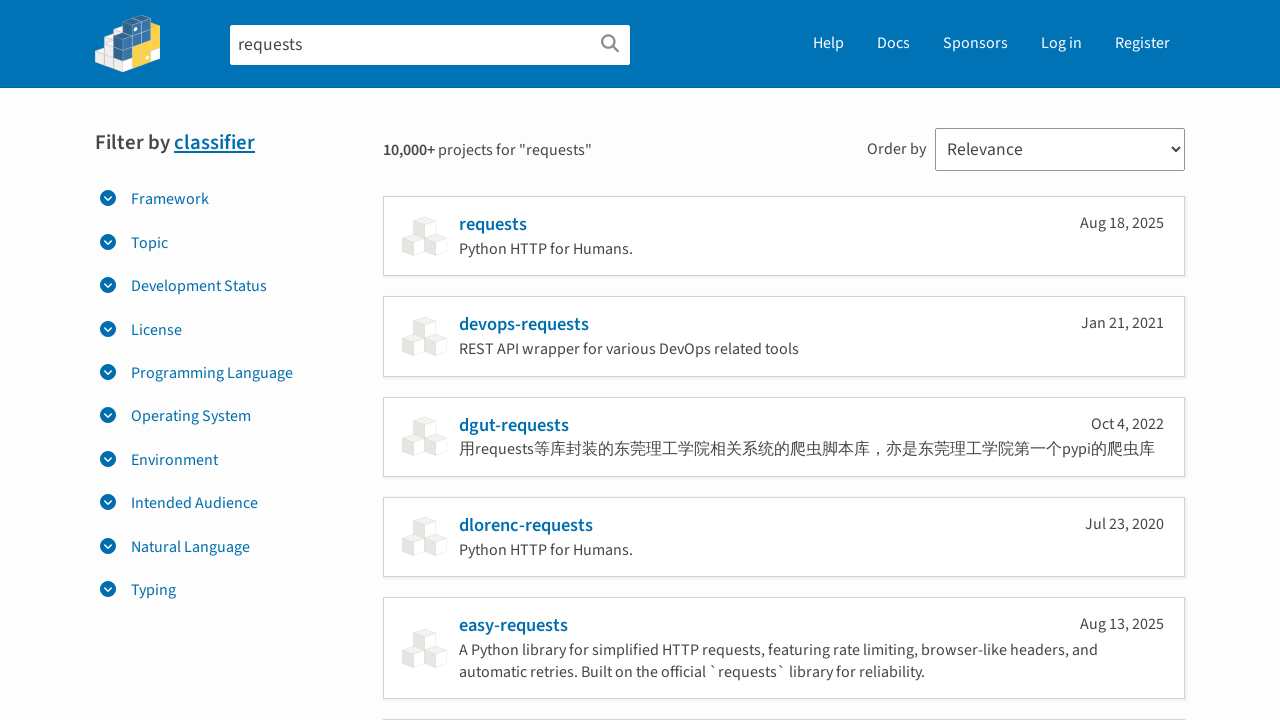

Verified package description elements are displayed
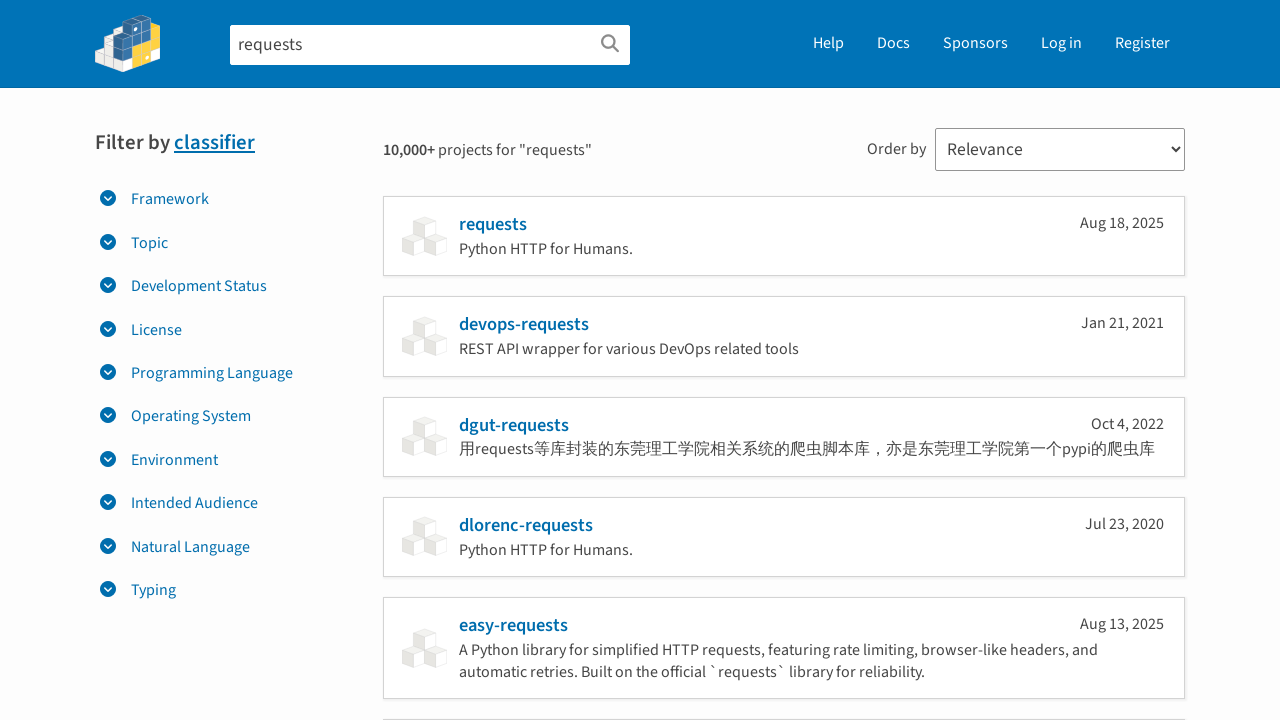

Clicked next page button to navigate to next page of search results at (532, 361) on a.button-group__button[href*='page='] >> nth=0
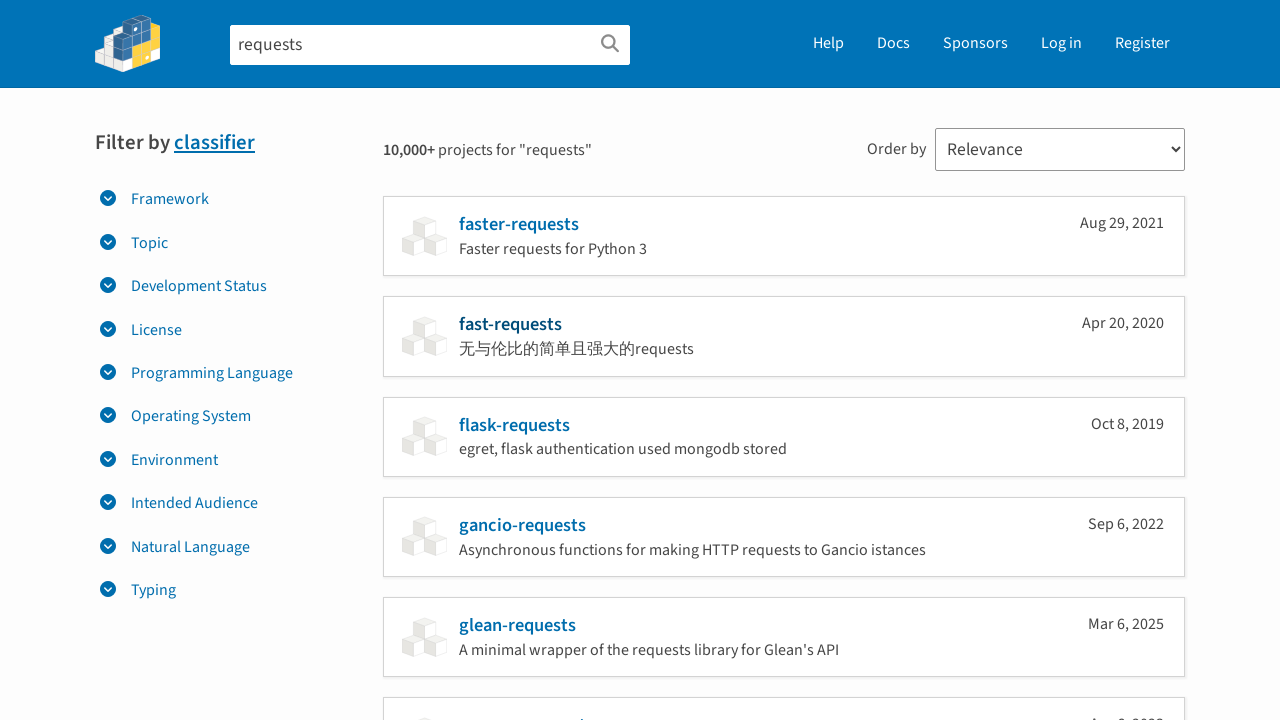

Waited for next page results to load
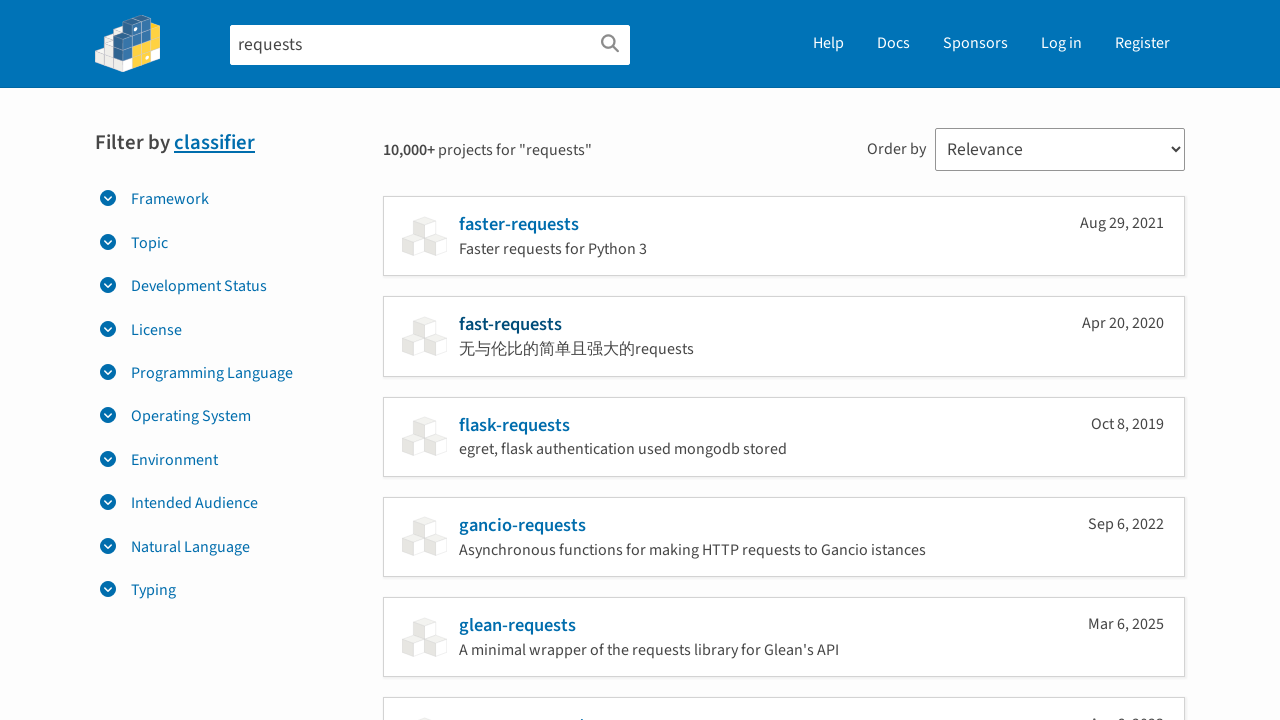

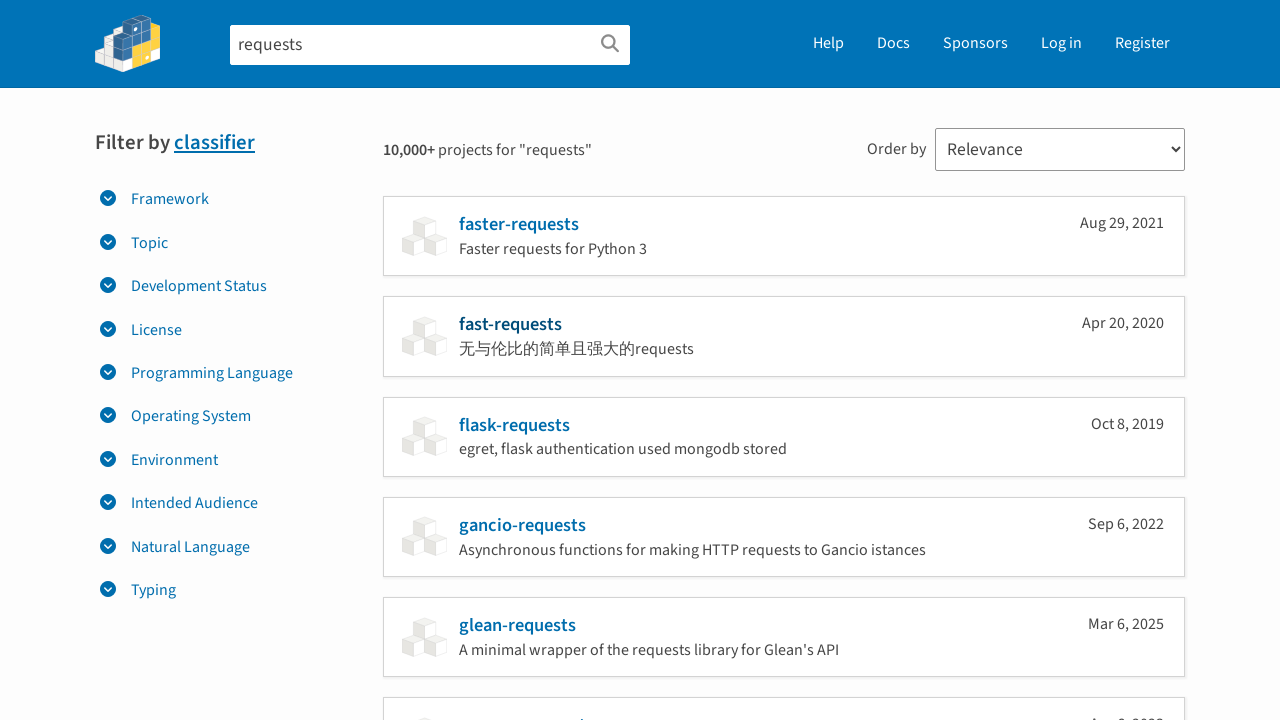